Navigates to the Firewatch game website and scrolls through the entire page to load all content

Starting URL: https://www.firewatchgame.com/

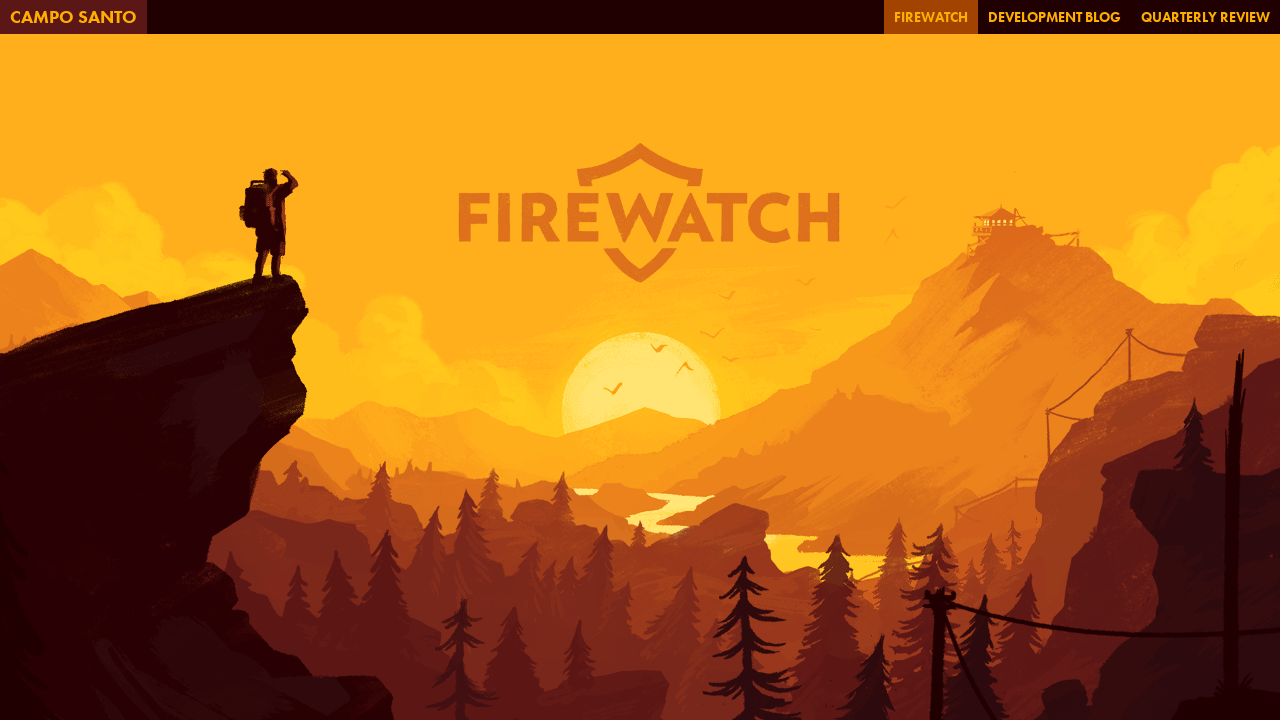

Waited for page to reach networkidle load state
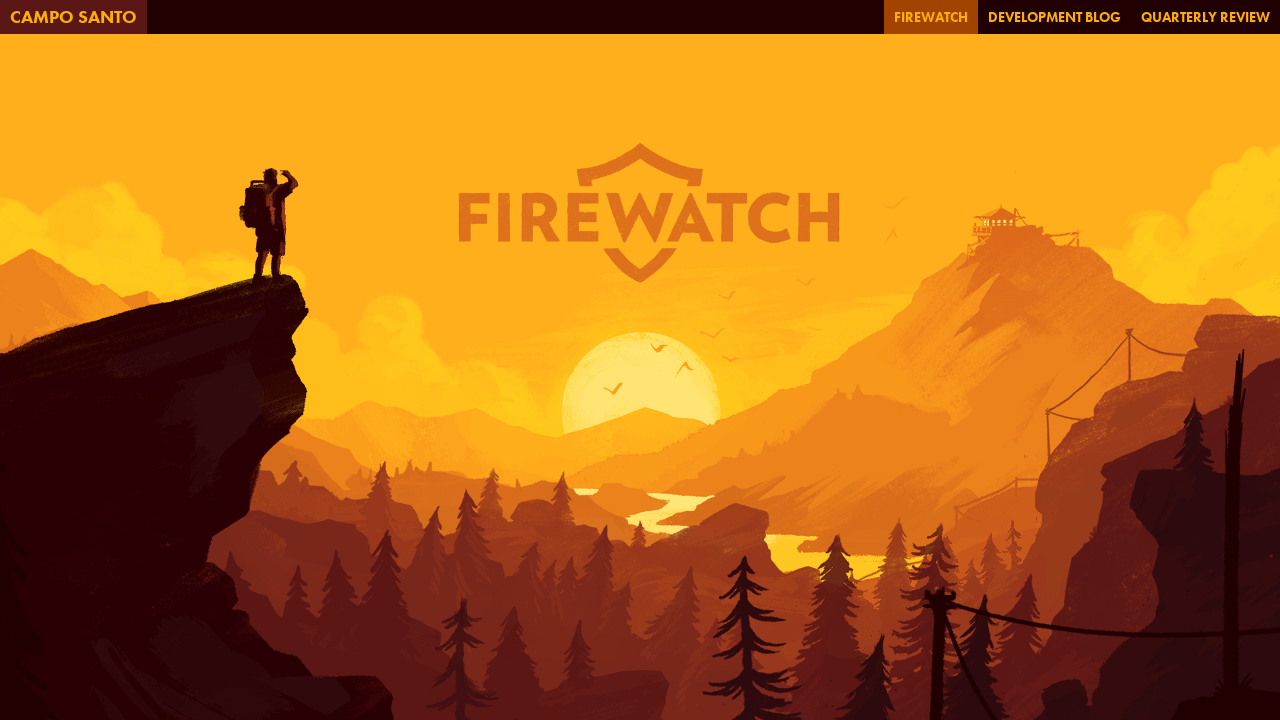

Retrieved initial page scroll height
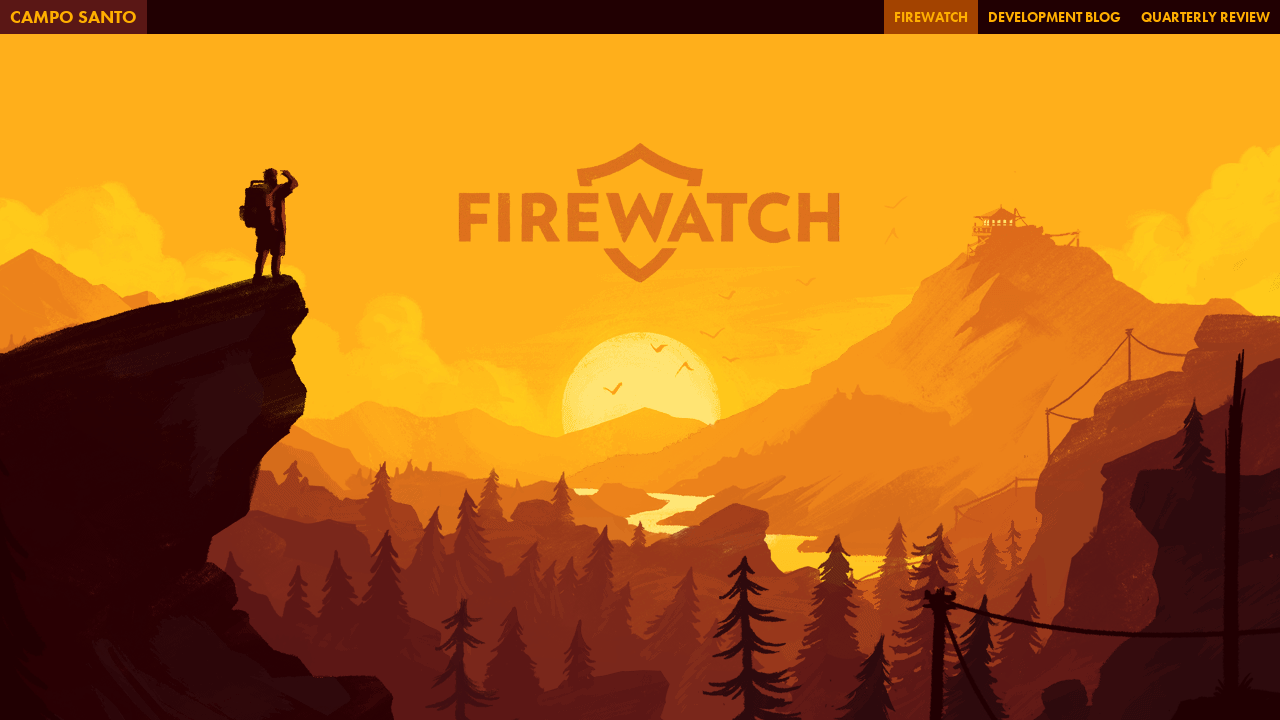

Scrolled page to bottom
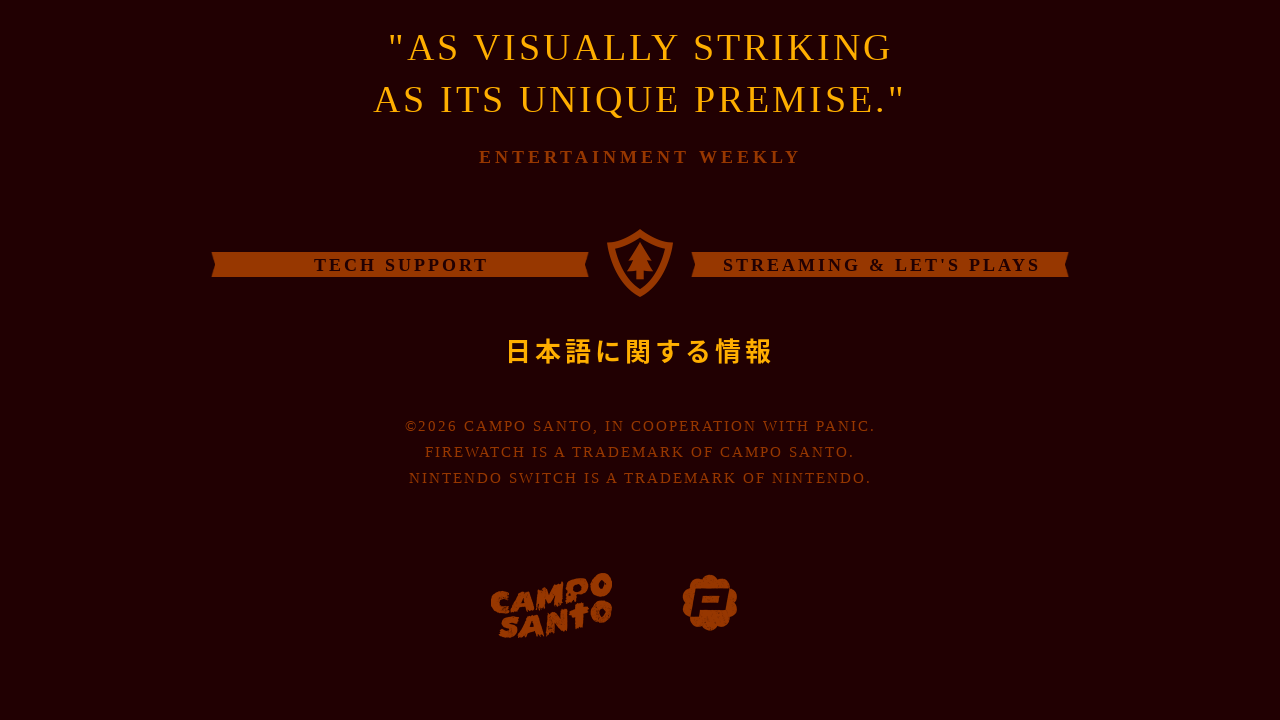

Waited 1 second for content to load after scroll
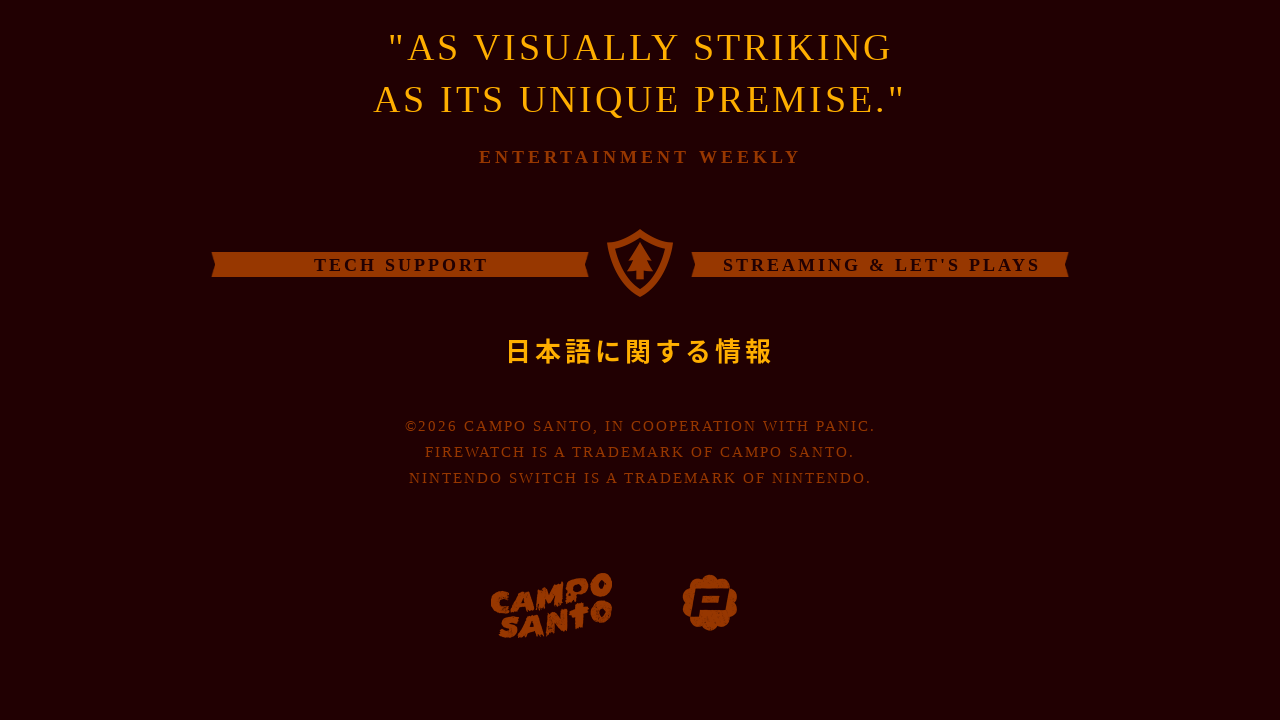

Retrieved updated page scroll height to check if more content loaded
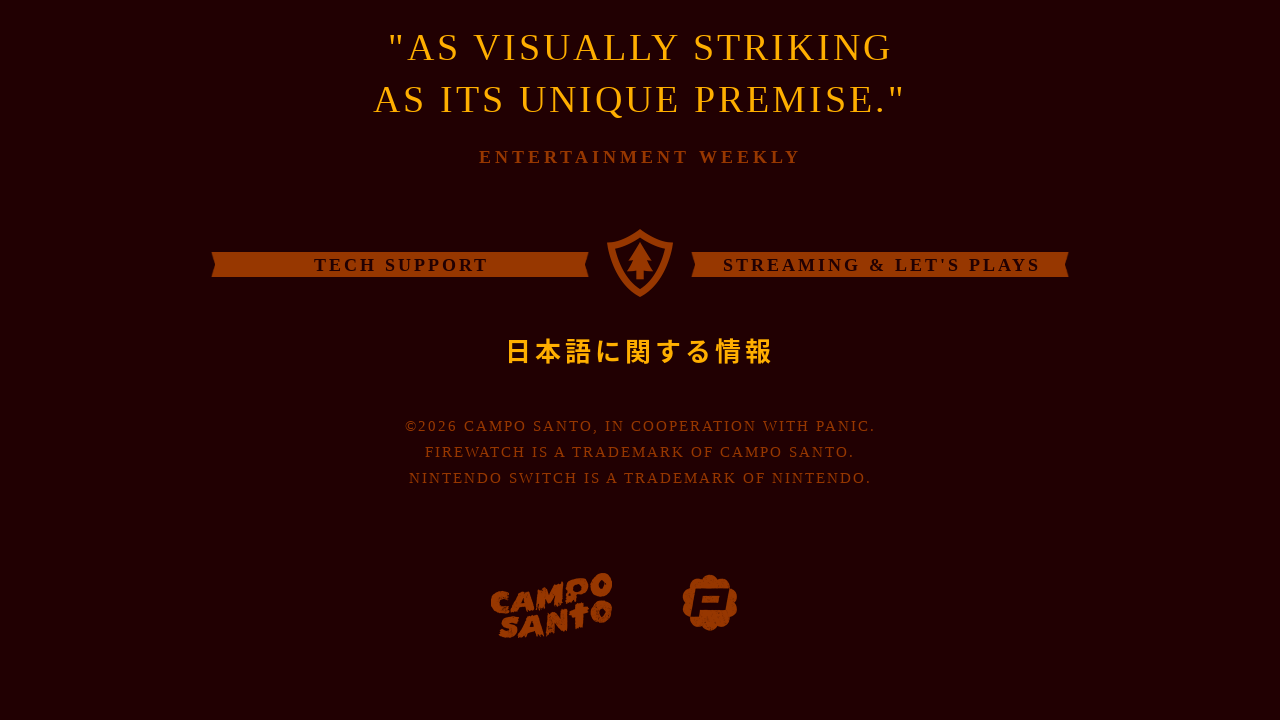

Waited final 4 seconds after all content loaded
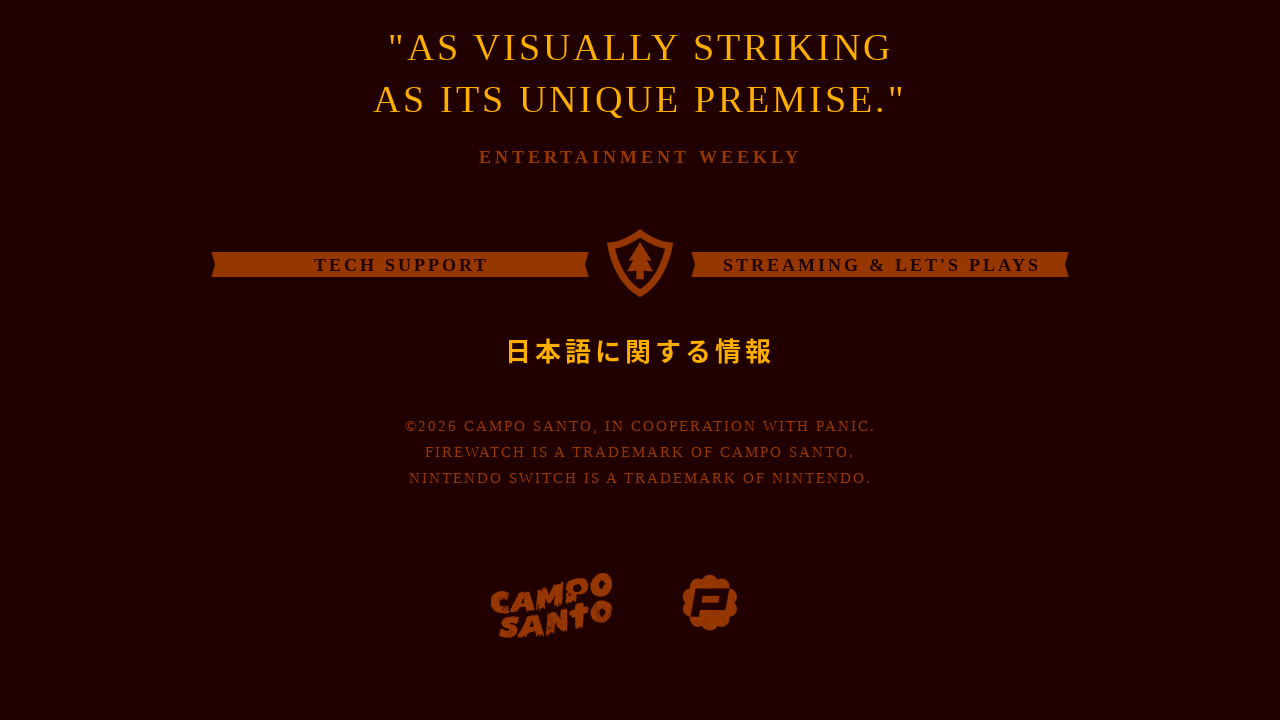

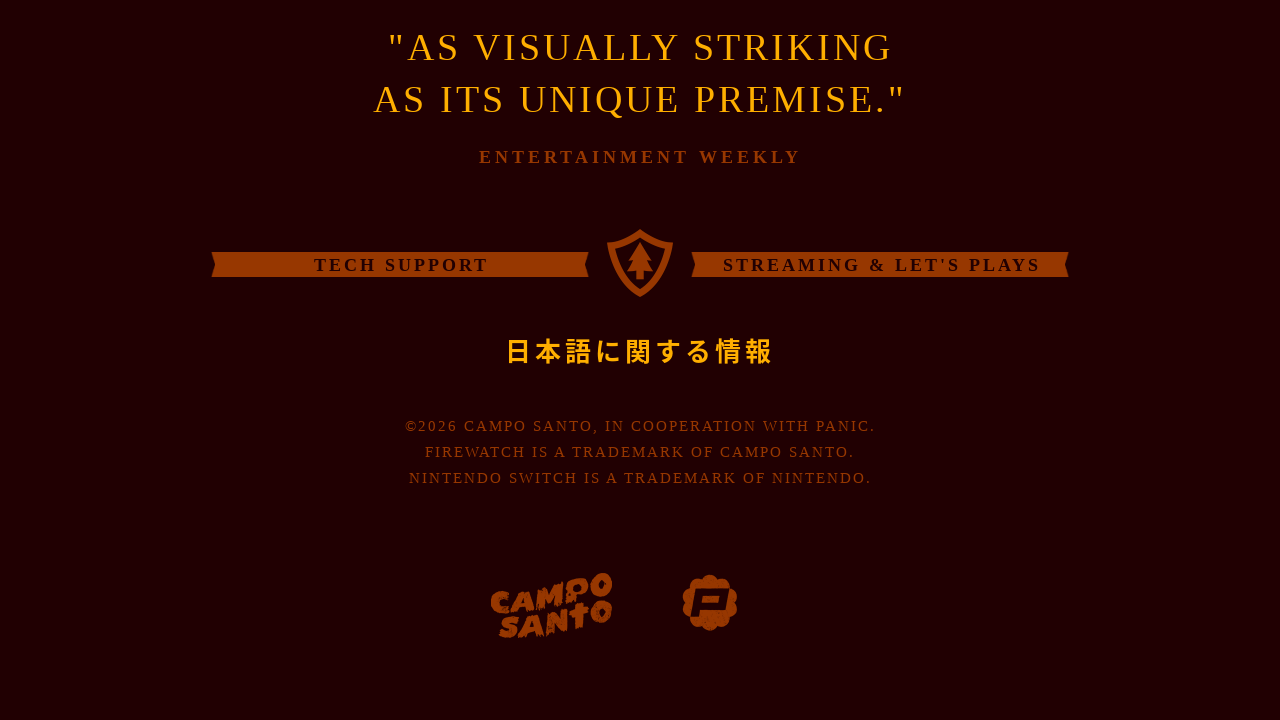